Navigates to OrangeHRM login page and verifies the current URL contains the expected path

Starting URL: https://opensource-demo.orangehrmlive.com/web/index.php/auth/login

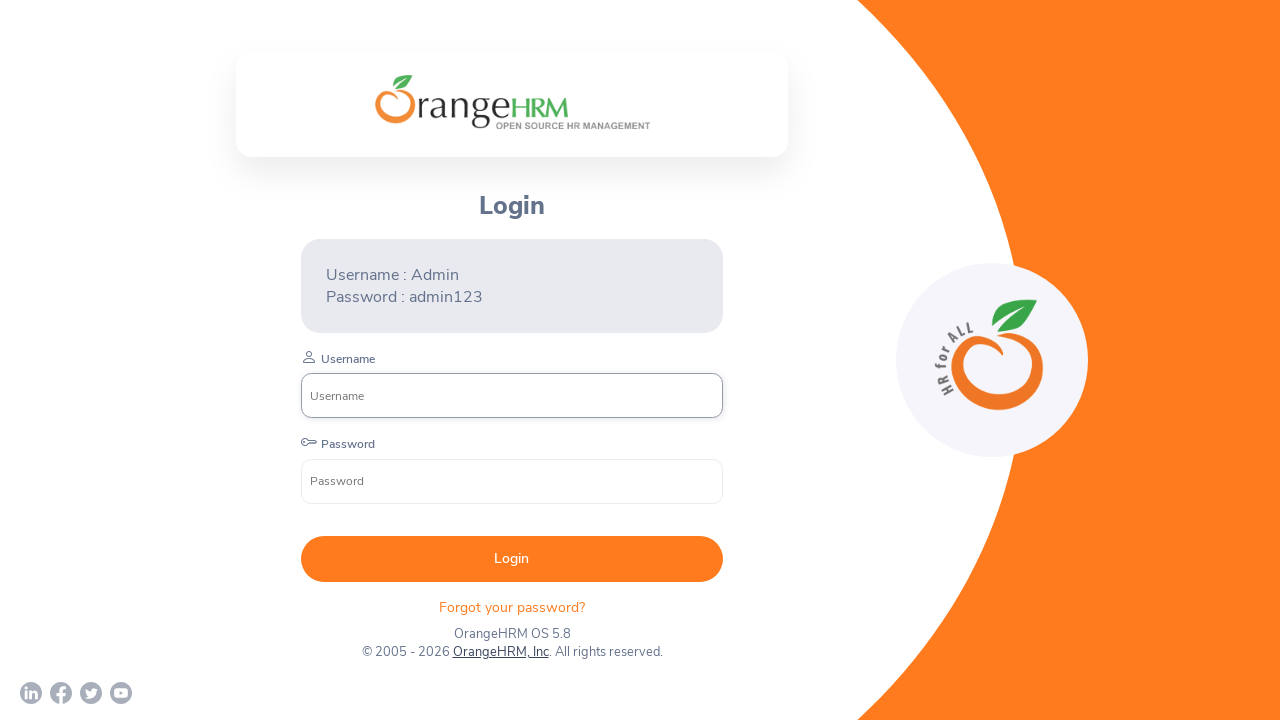

Waited for page to reach domcontentloaded state
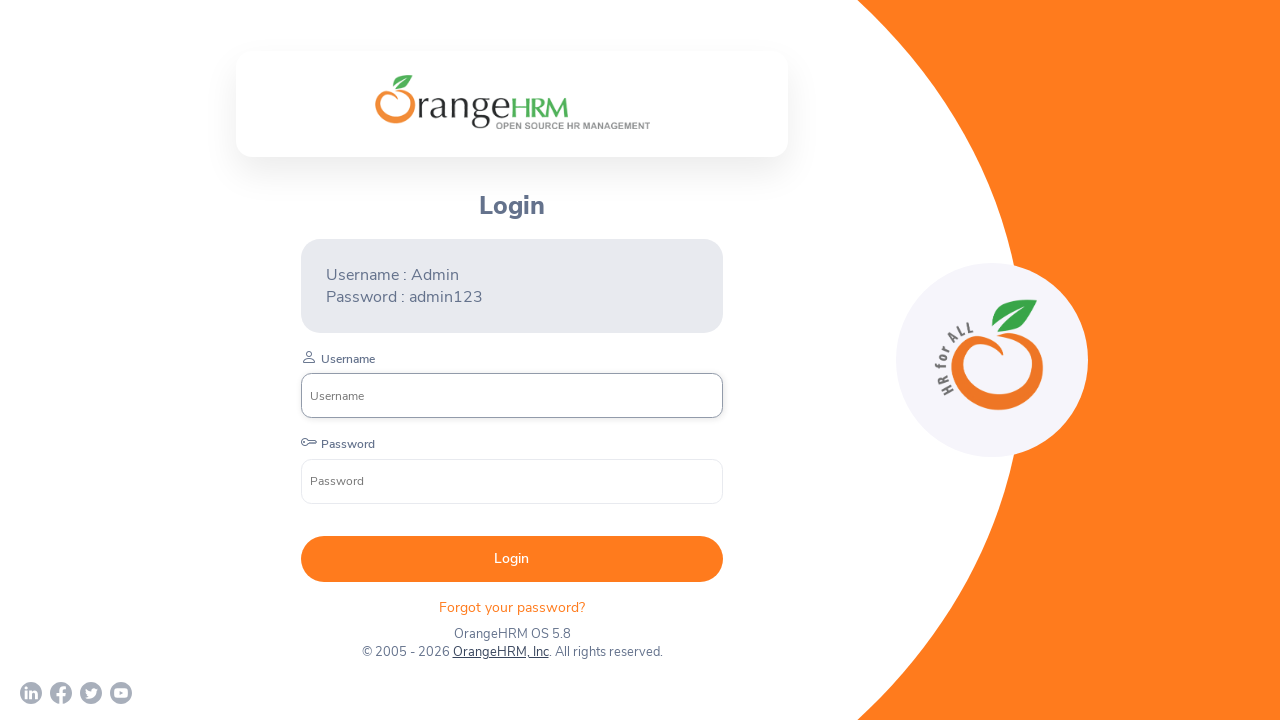

Retrieved current URL: https://opensource-demo.orangehrmlive.com/web/index.php/auth/login
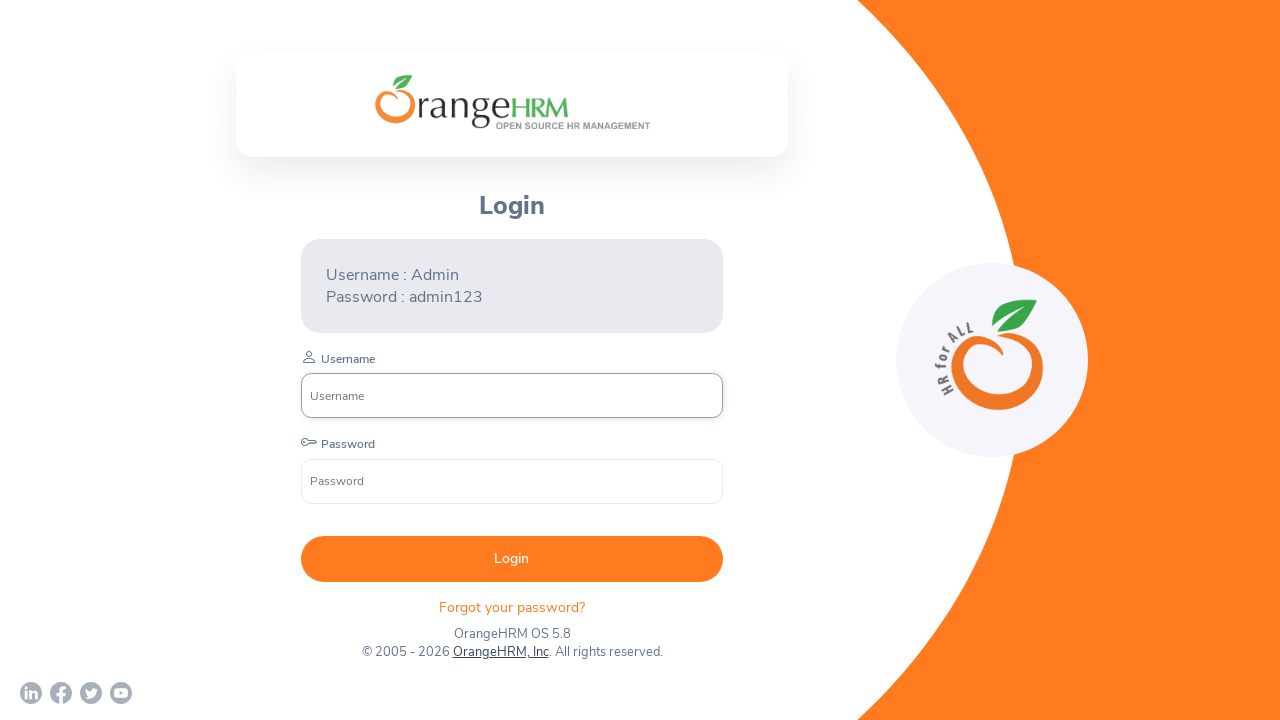

Verified current URL contains 'orangehrmlive.com'
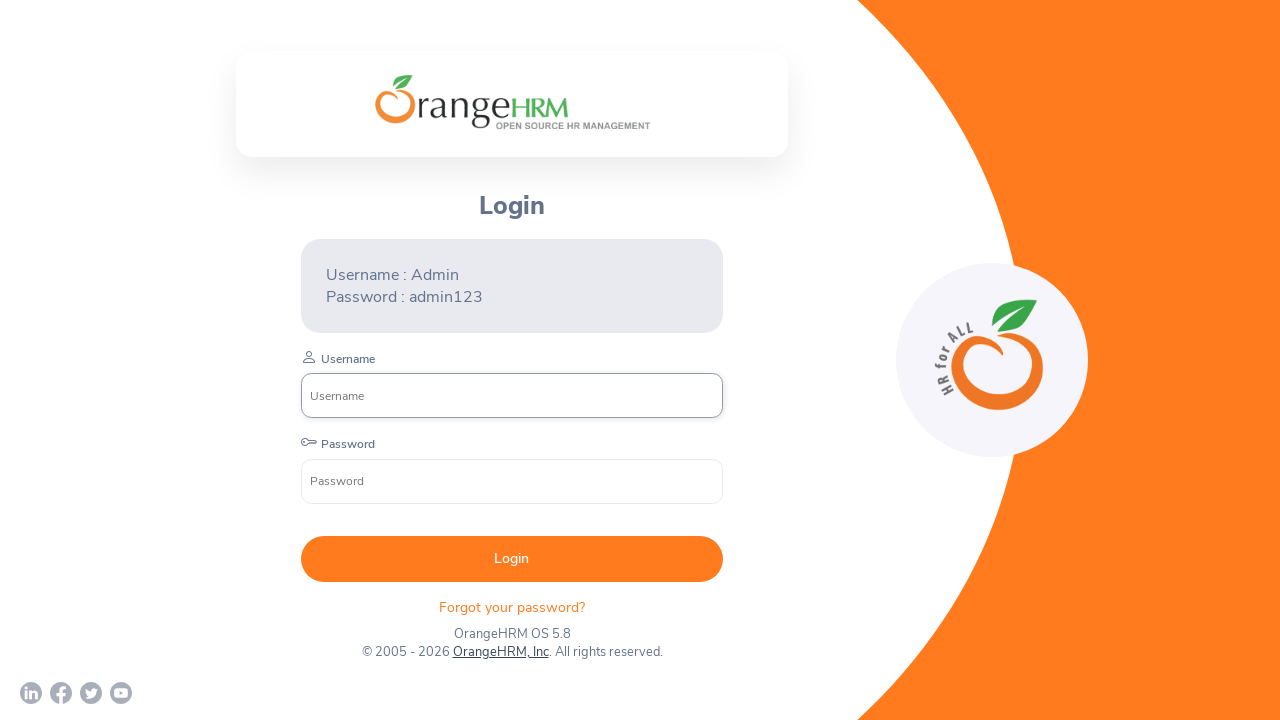

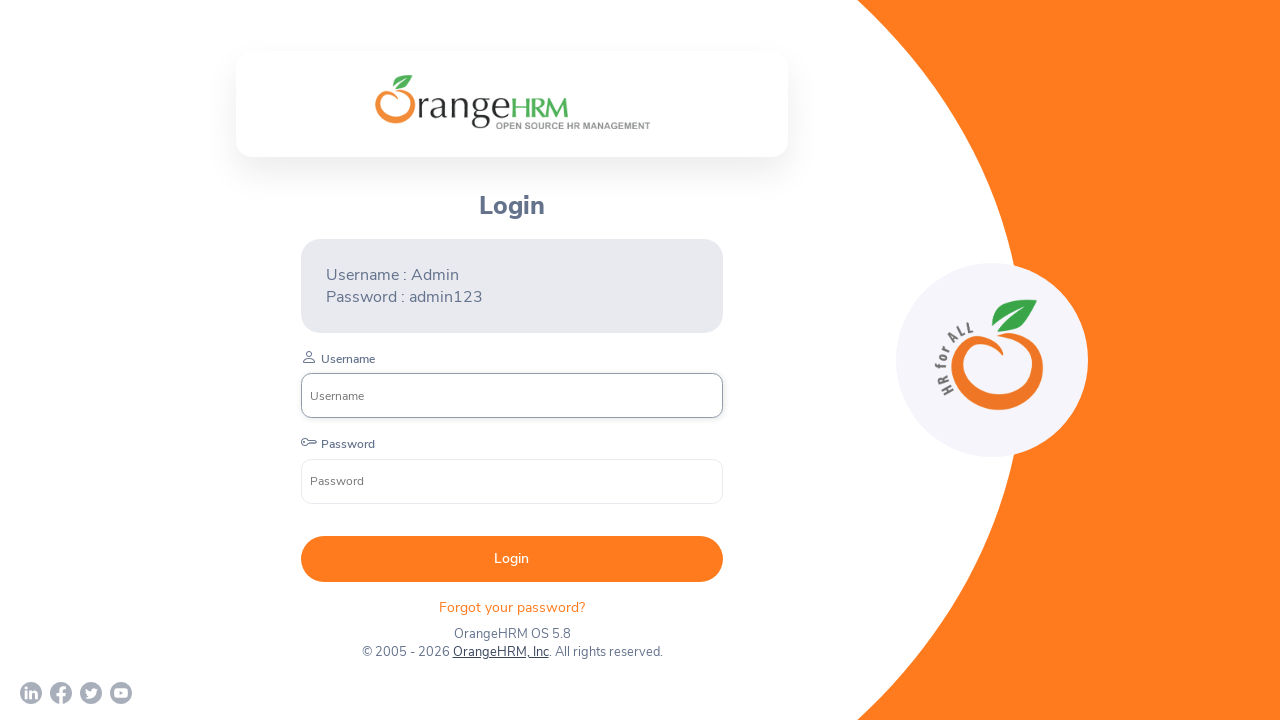